Tests browser window handling by opening multiple child windows and switching between them on the DemoQA browser windows demo page

Starting URL: https://demoqa.com/browser-windows

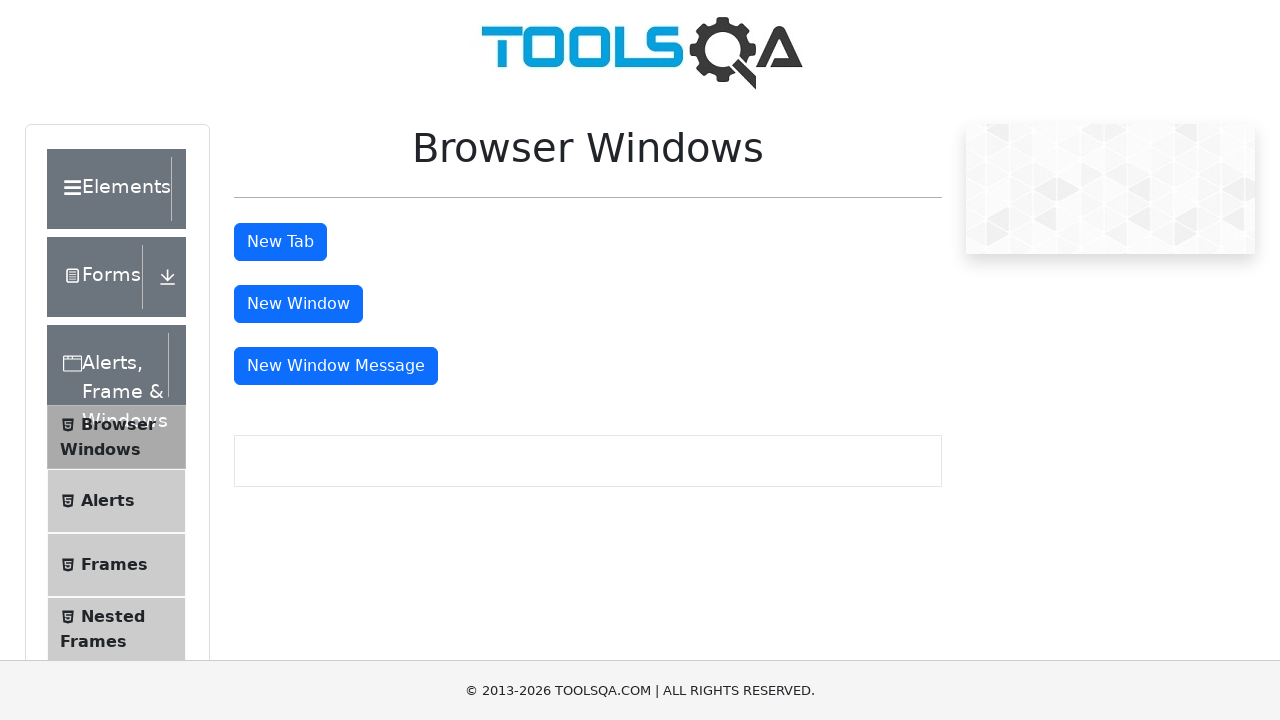

Stored main window/page context
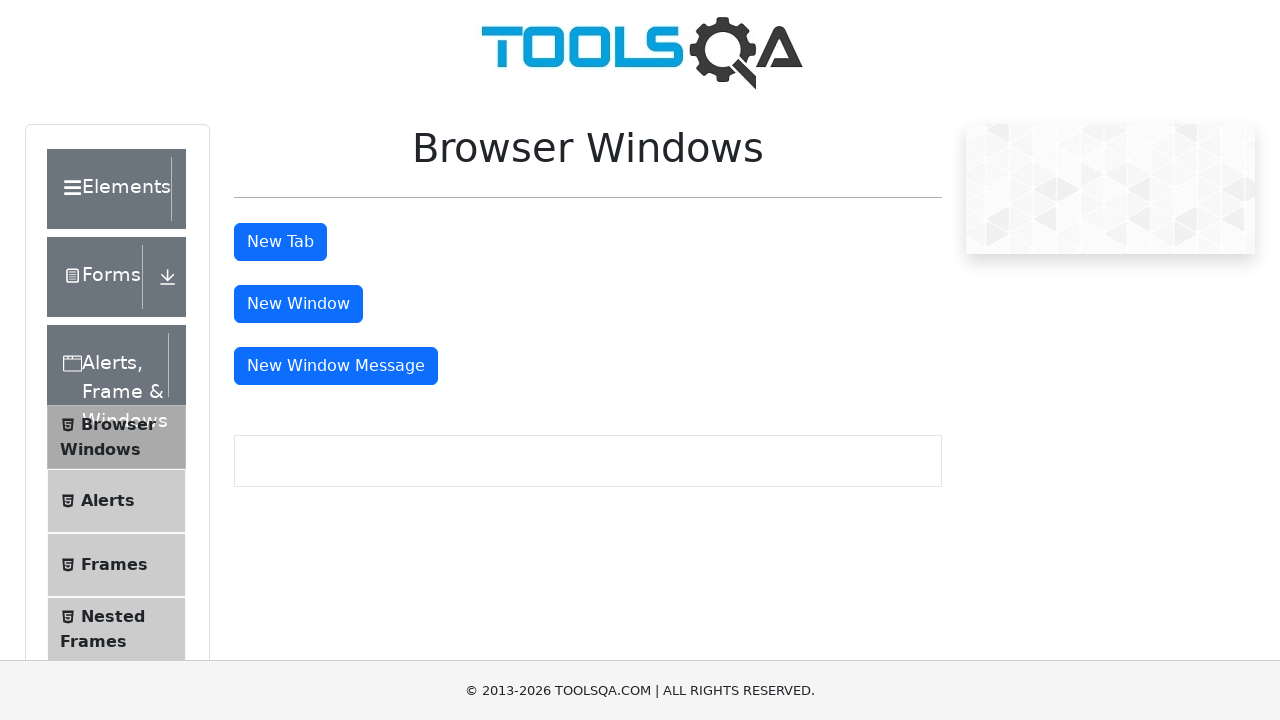

Clicked New Tab button to open a new tab at (280, 242) on #tabButton
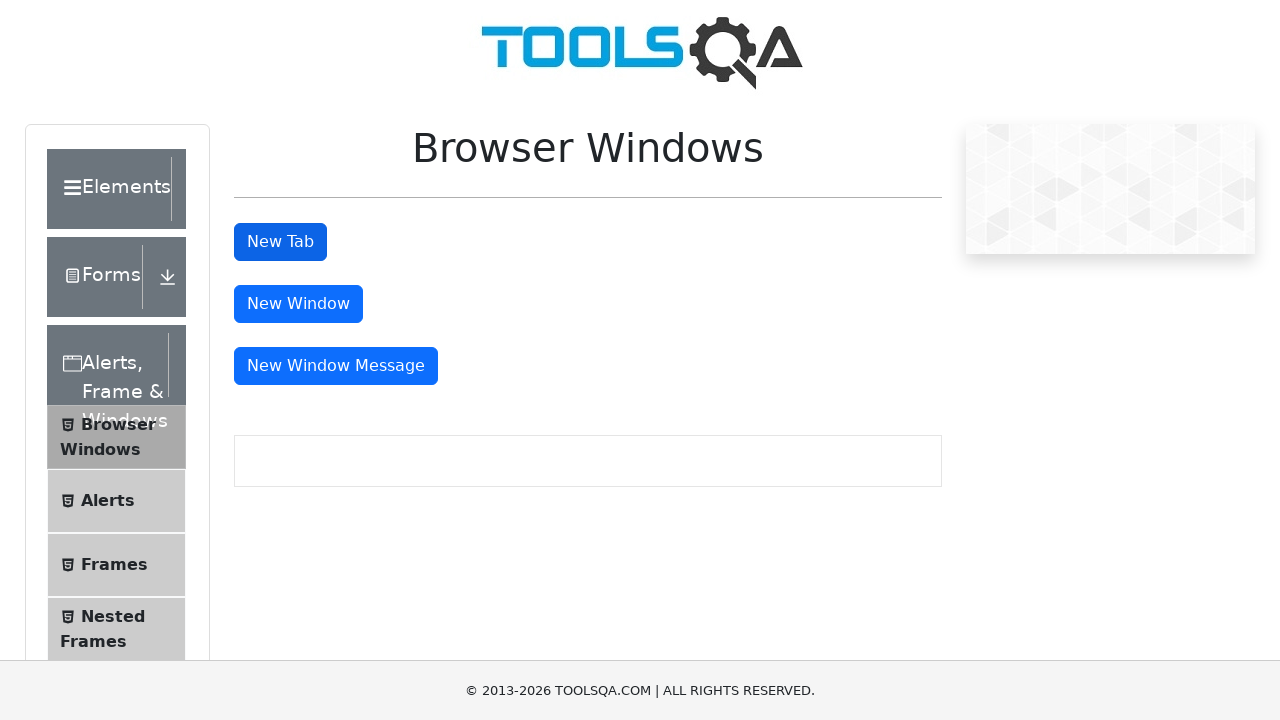

Clicked New Window button to open a new window at (298, 304) on #windowButton
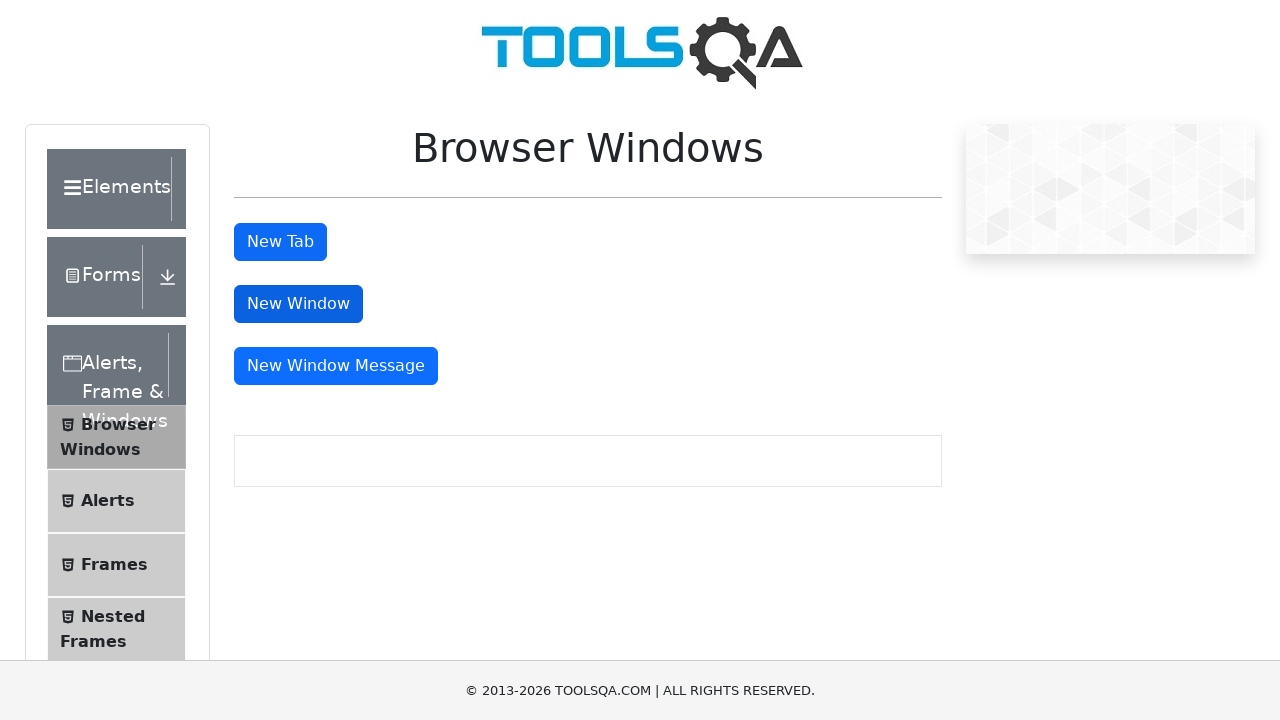

Clicked New Window Message button to open a message window at (336, 366) on #messageWindowButton
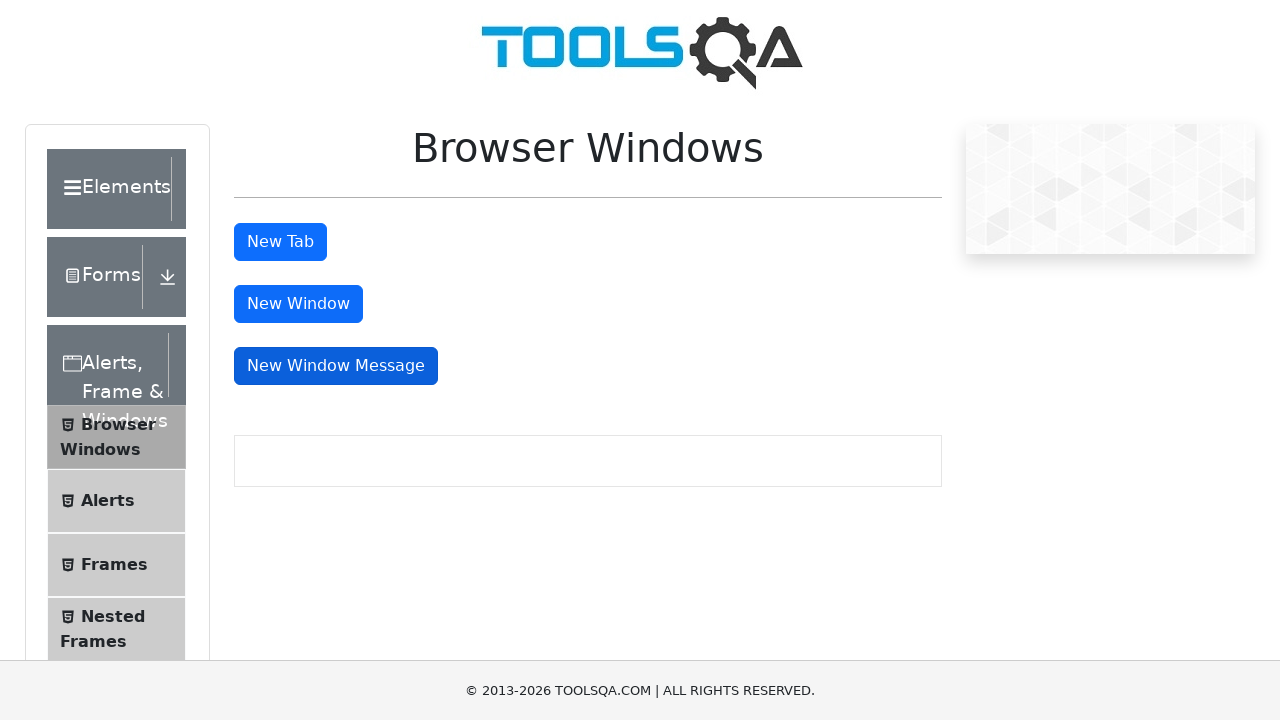

Retrieved all open pages/windows from context
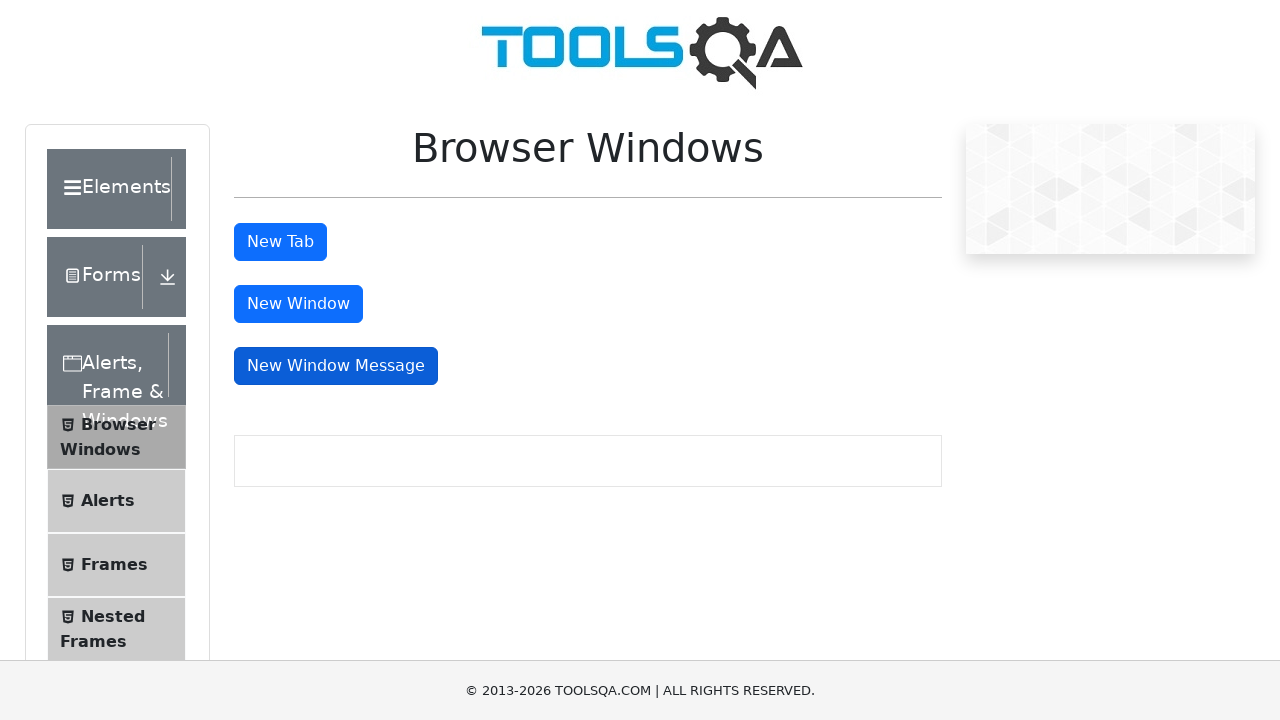

Brought window to front
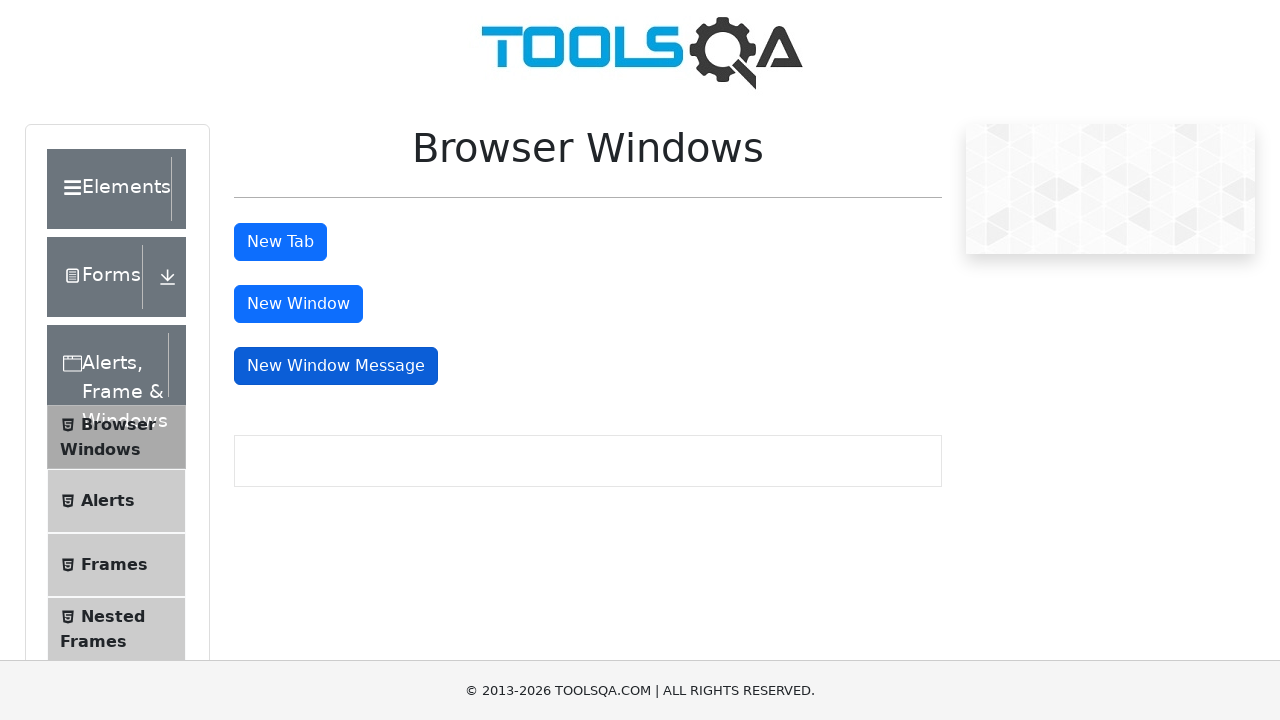

Waited for window content to load (domcontentloaded)
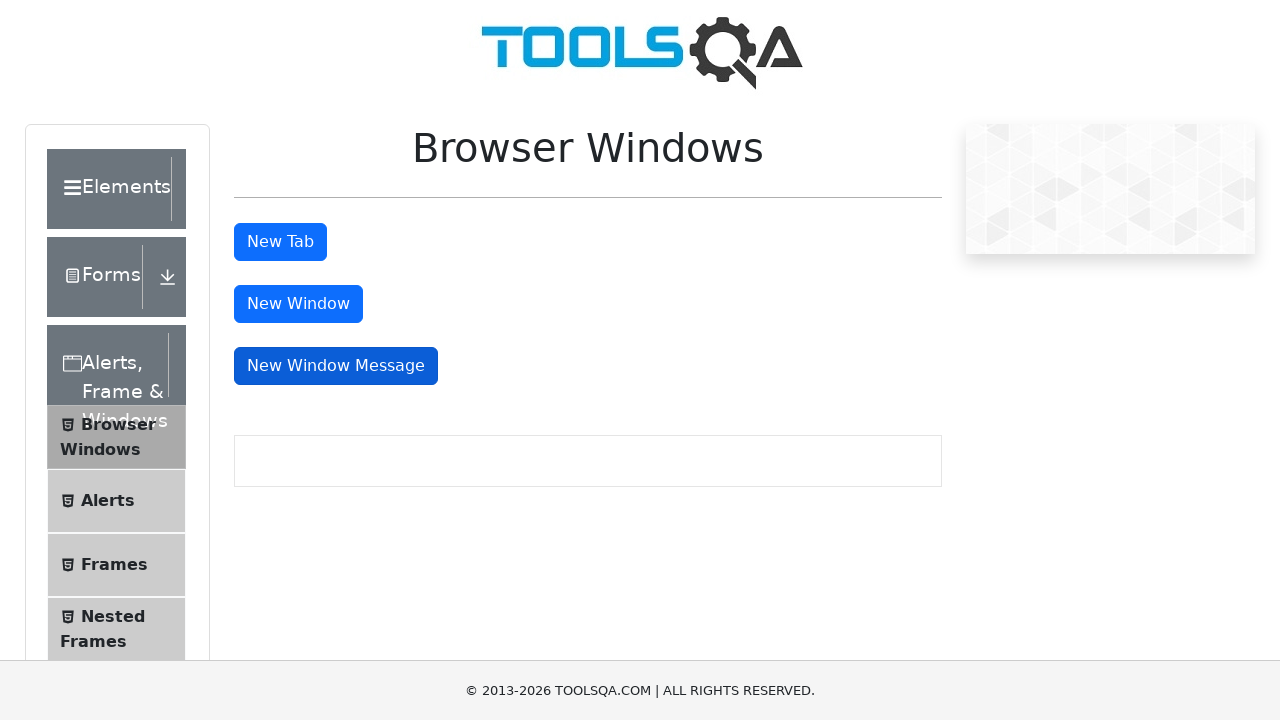

Brought window to front
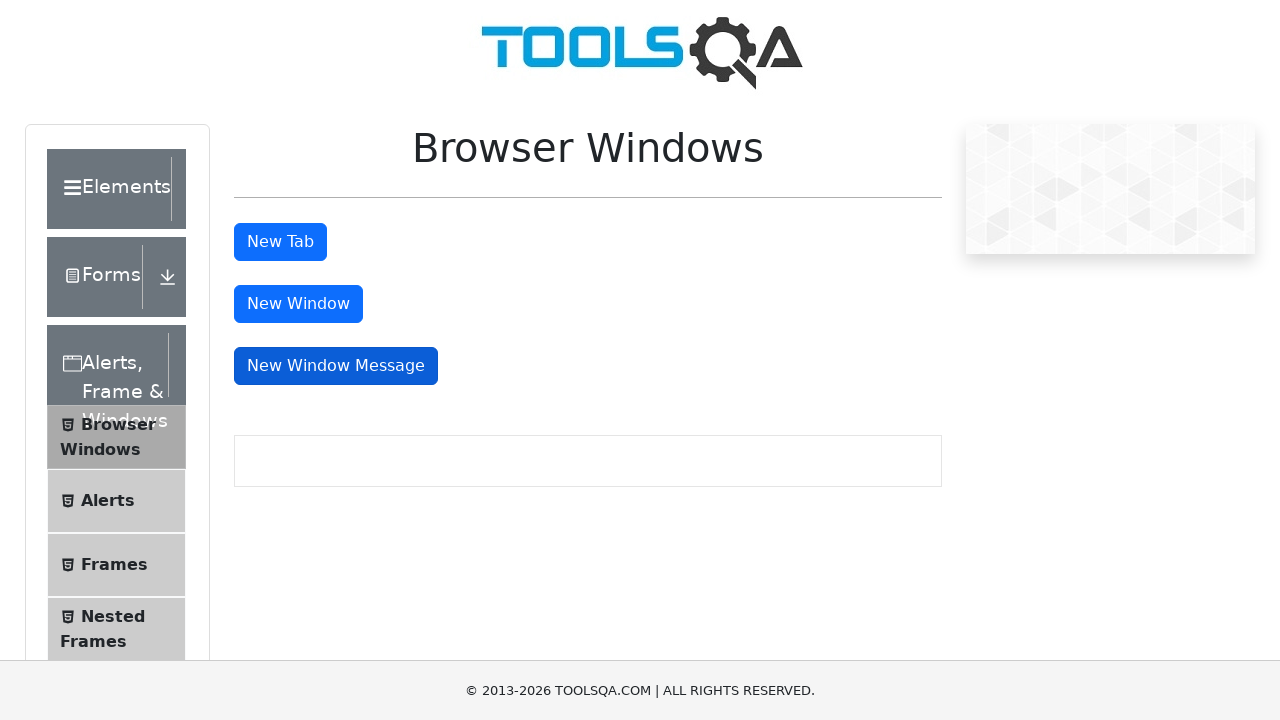

Waited for window content to load (domcontentloaded)
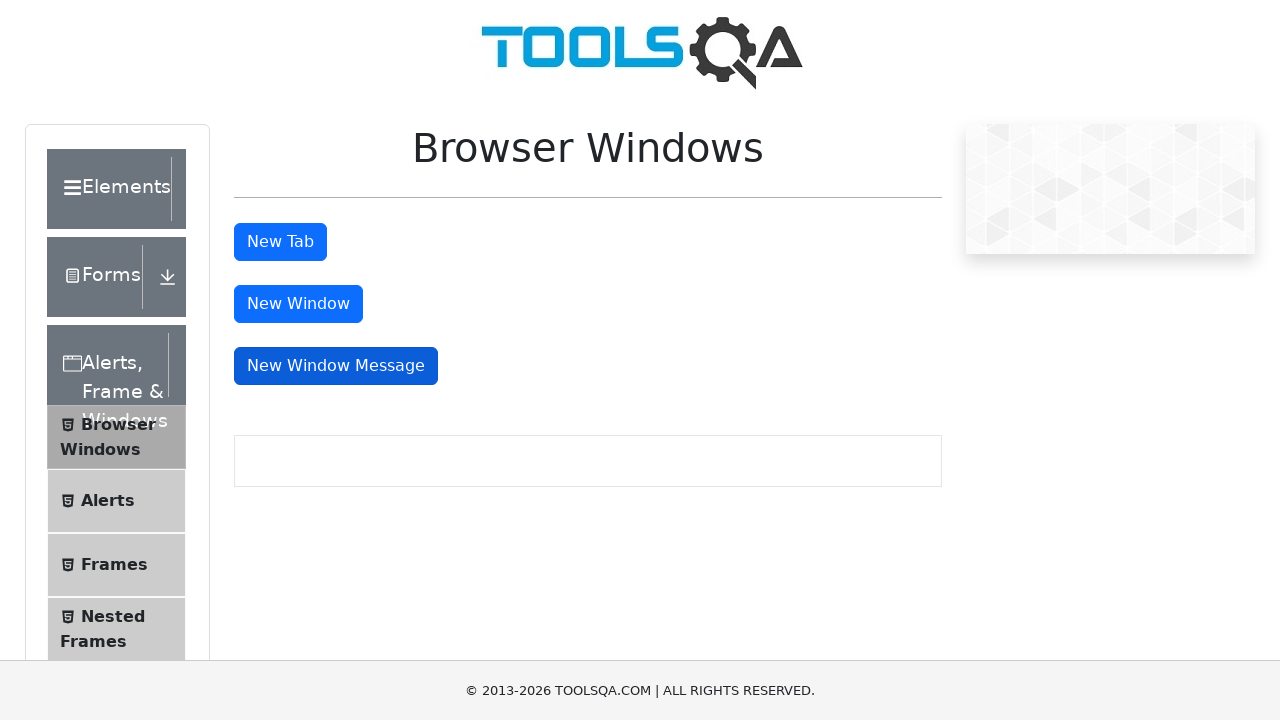

Brought window to front
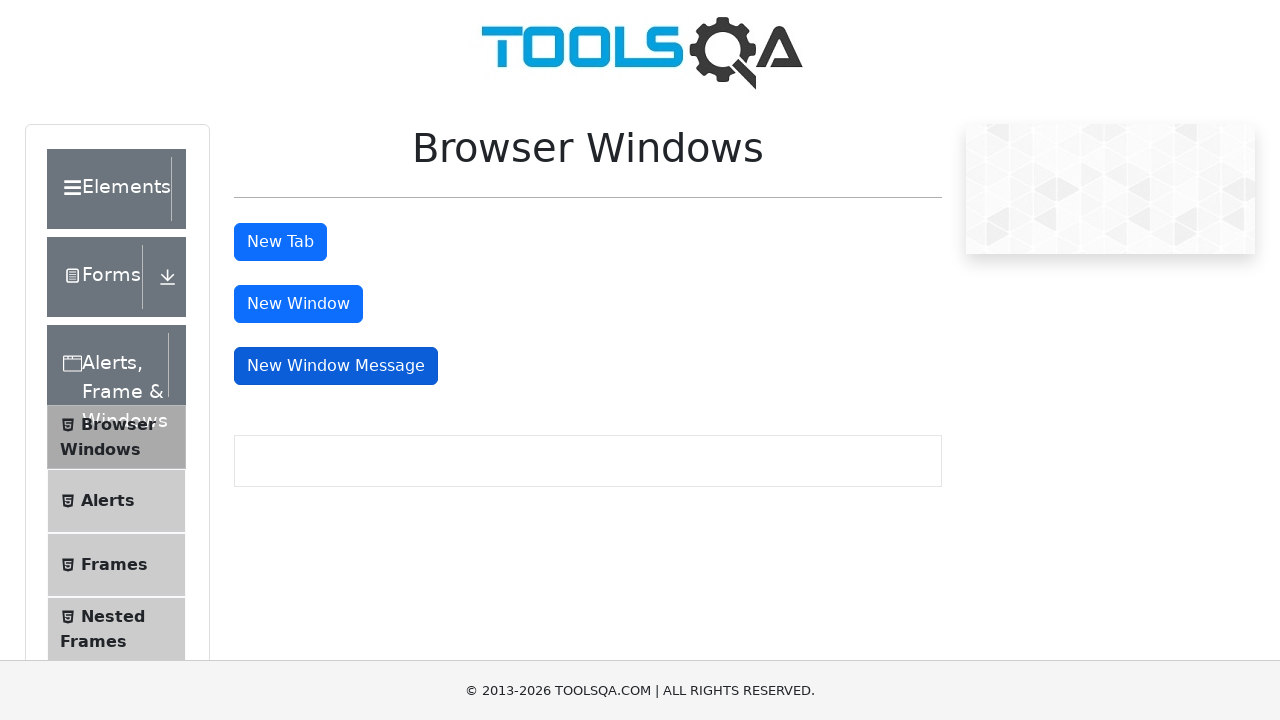

Waited for window content to load (domcontentloaded)
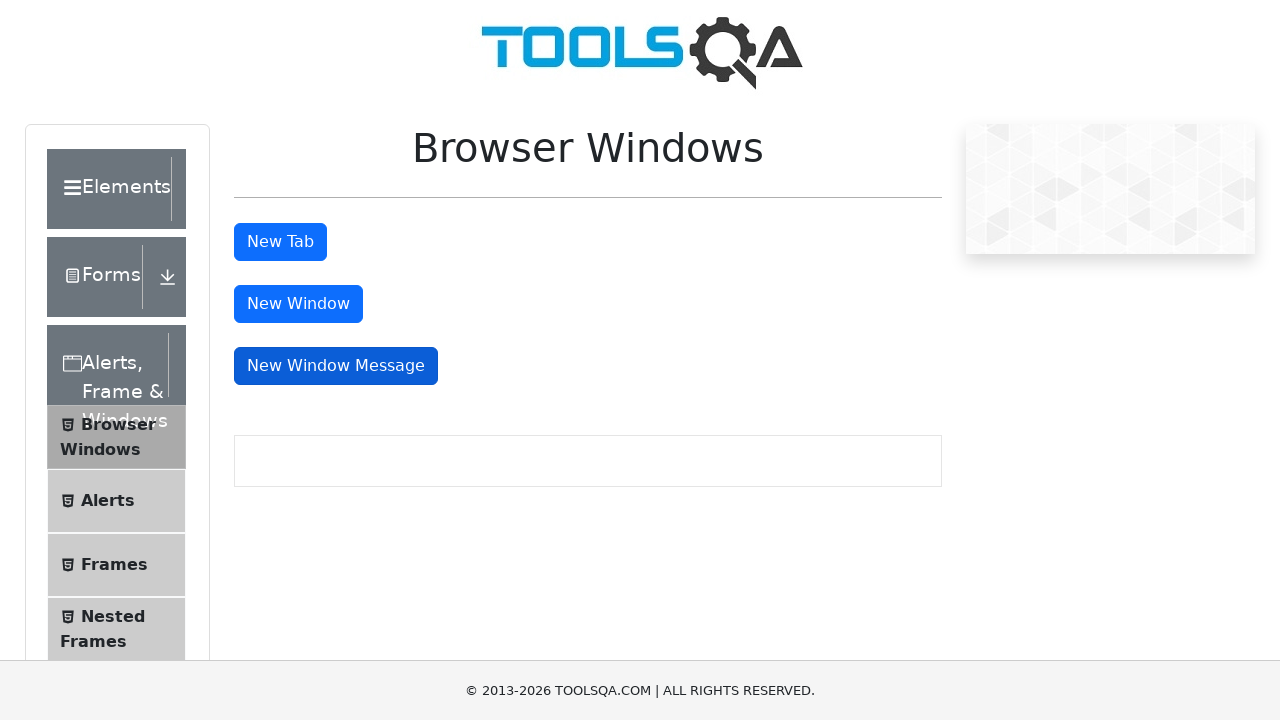

Brought window to front
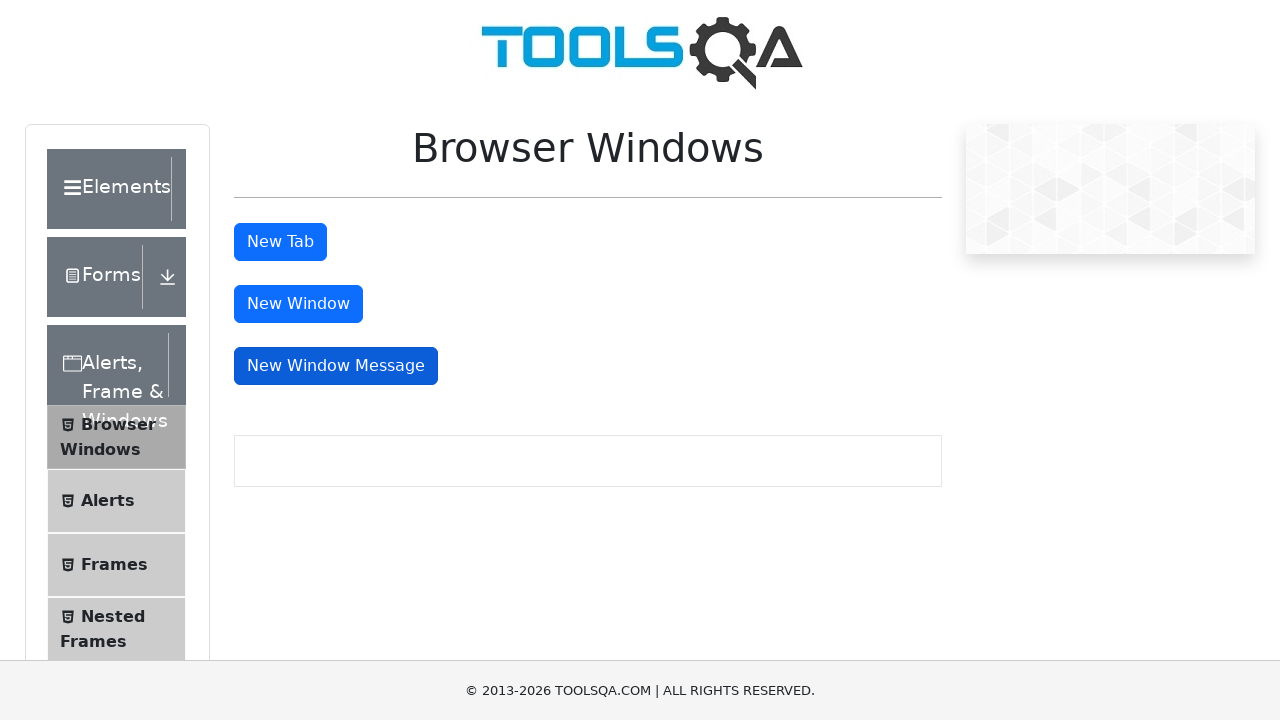

Waited for window content to load (domcontentloaded)
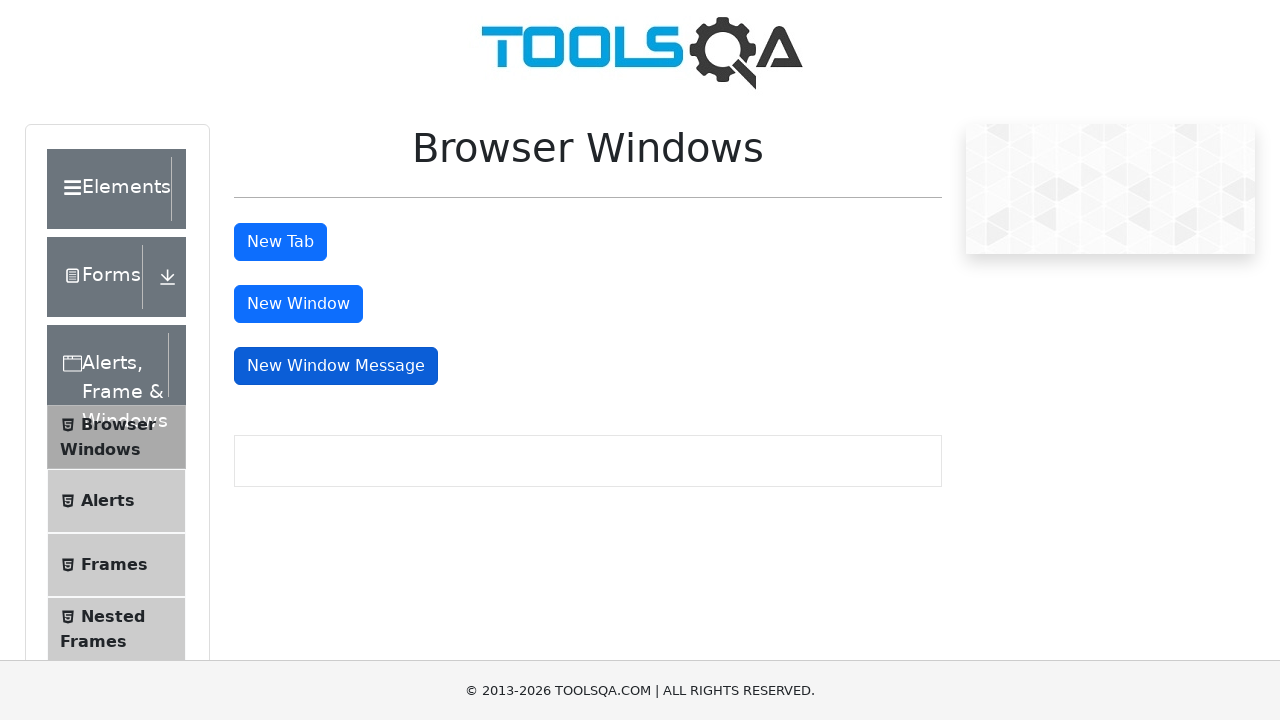

Returned to main window
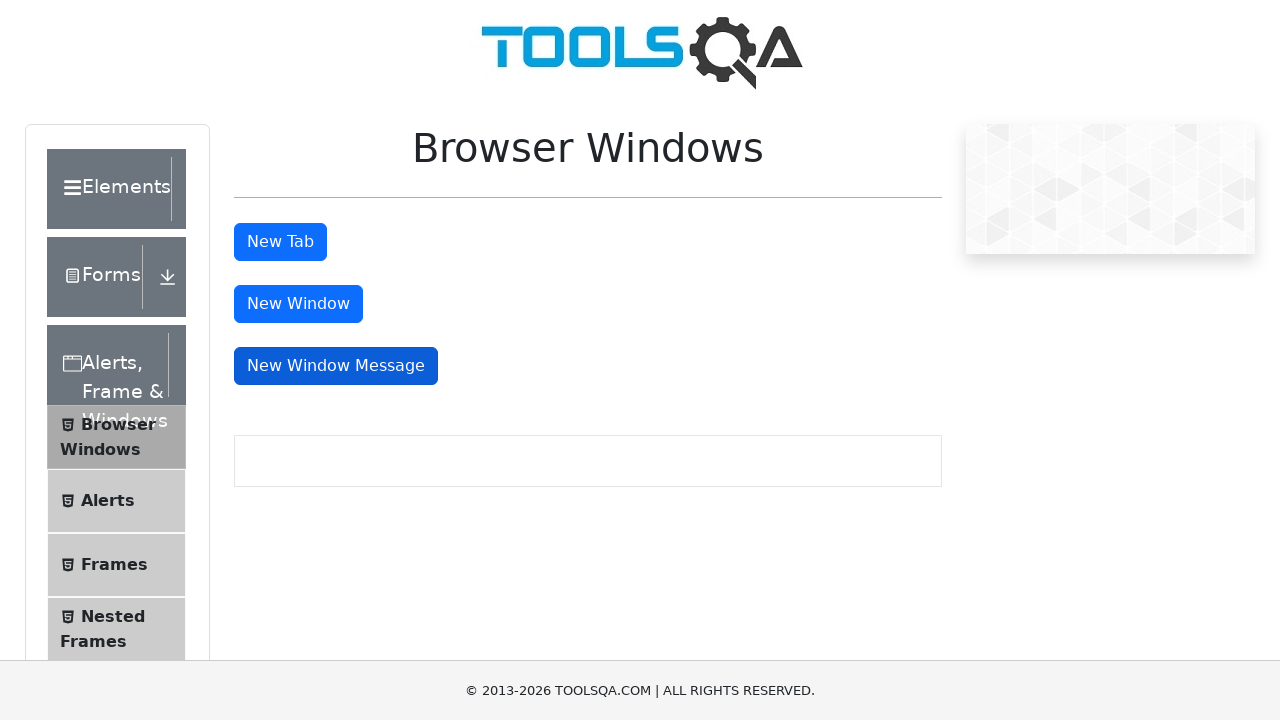

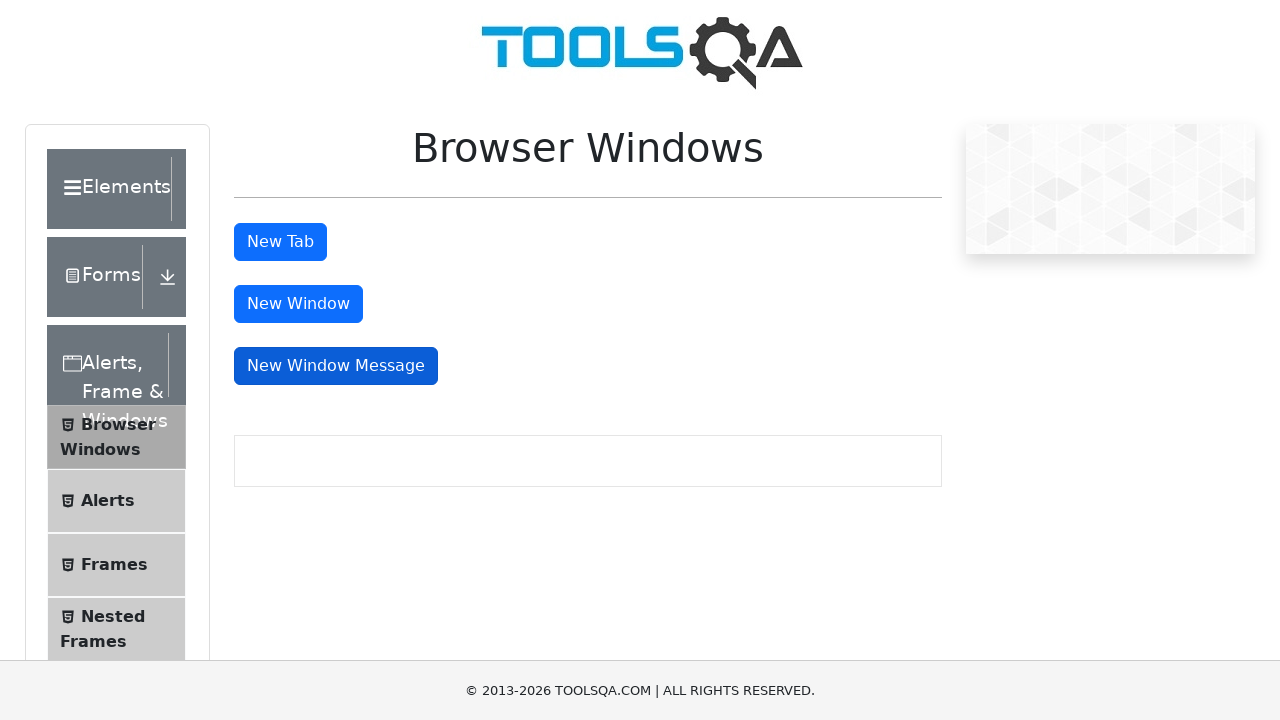